Navigates to a page, clicks on a link with a specific calculated number, then fills out a form with personal information and submits it

Starting URL: http://suninjuly.github.io/find_link_text

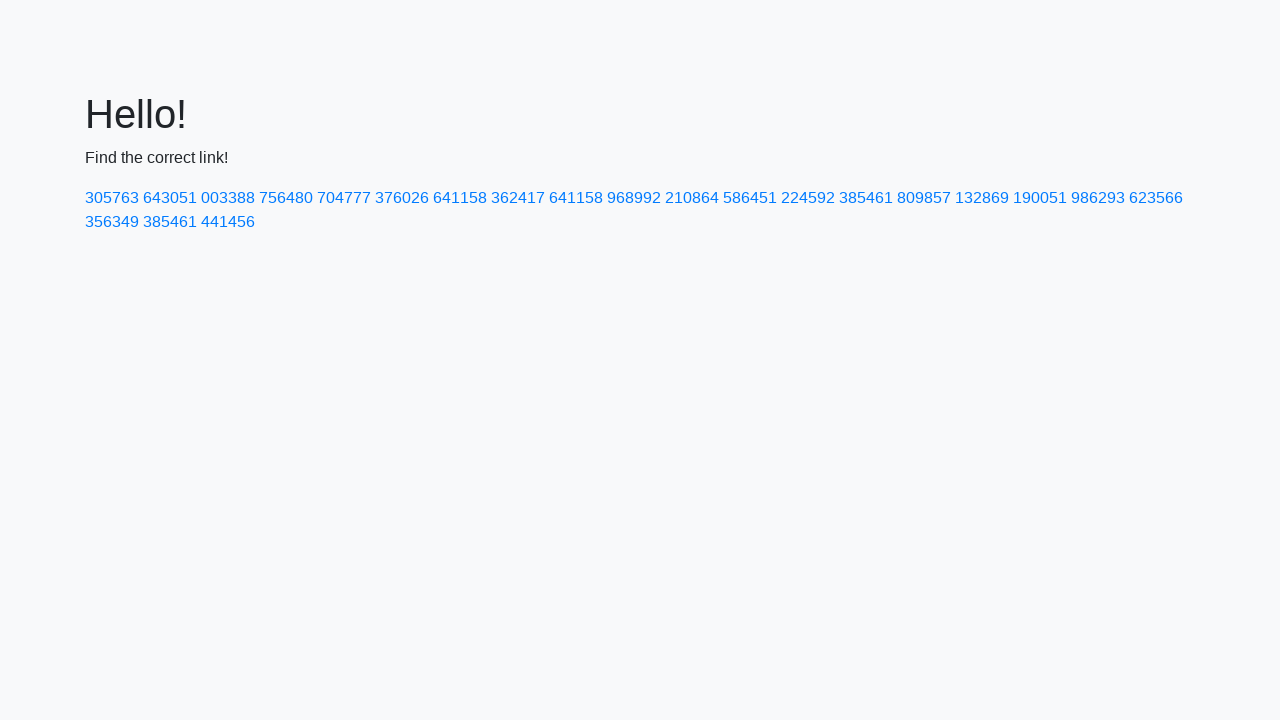

Calculated digit to find in link text: 224592
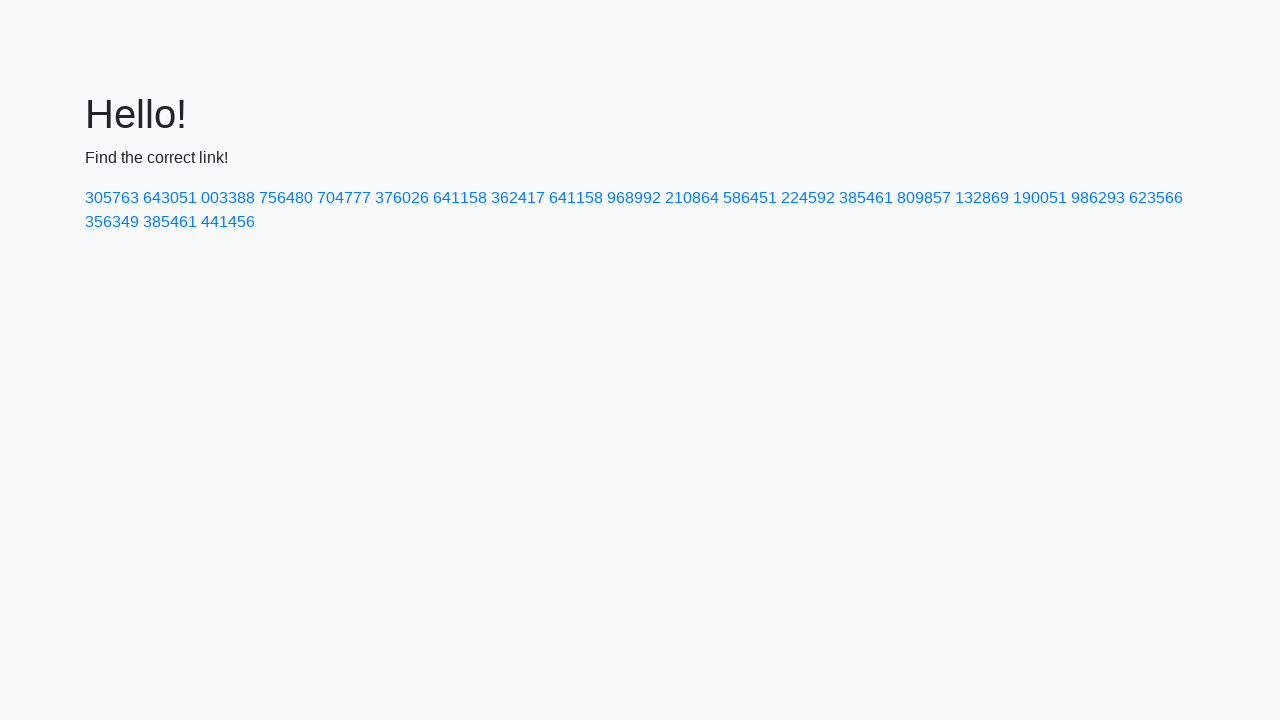

Clicked link containing calculated digit '224592' at (808, 198) on a:has-text('224592')
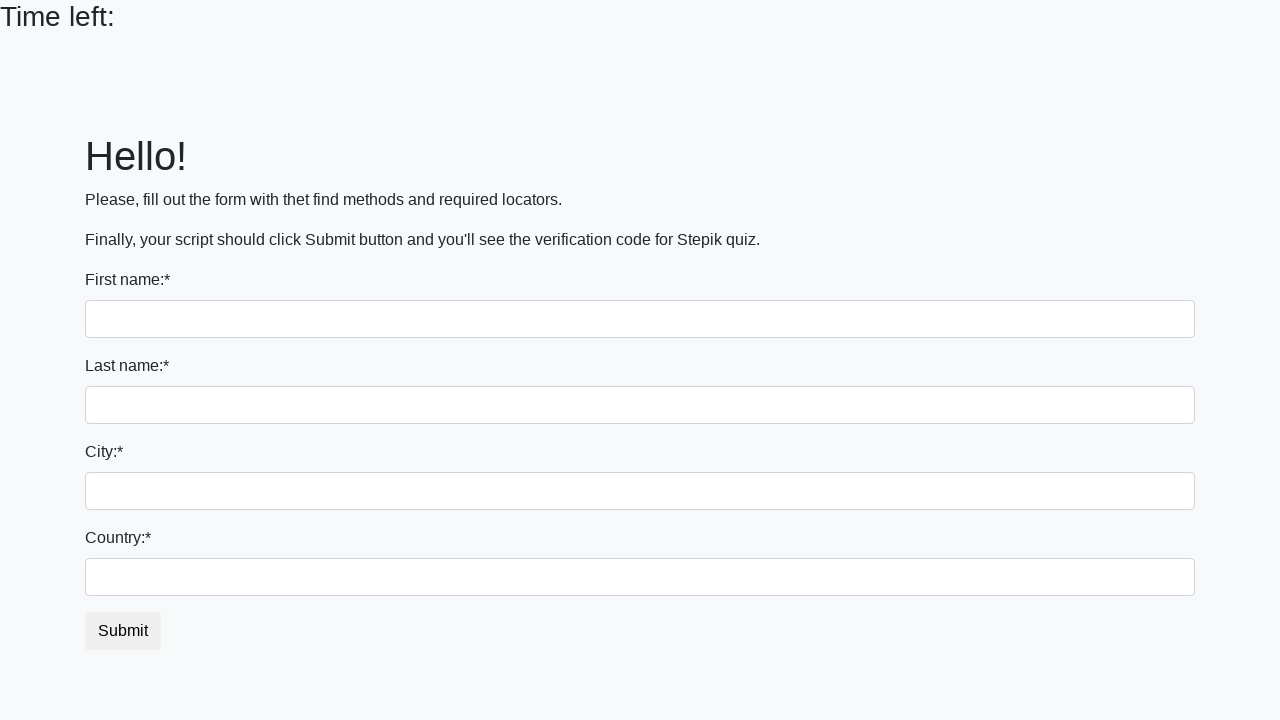

Filled first name field with 'Ivan' on input:first-of-type
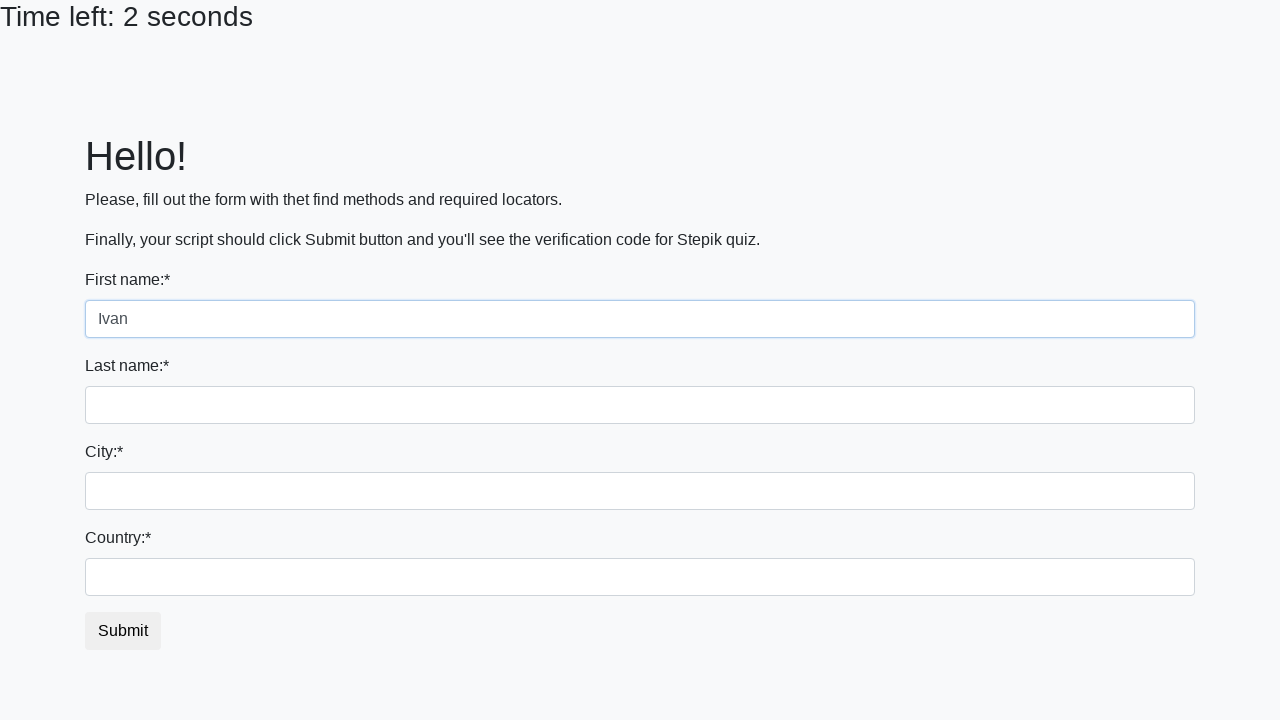

Filled last name field with 'Petrov' on input[name='last_name']
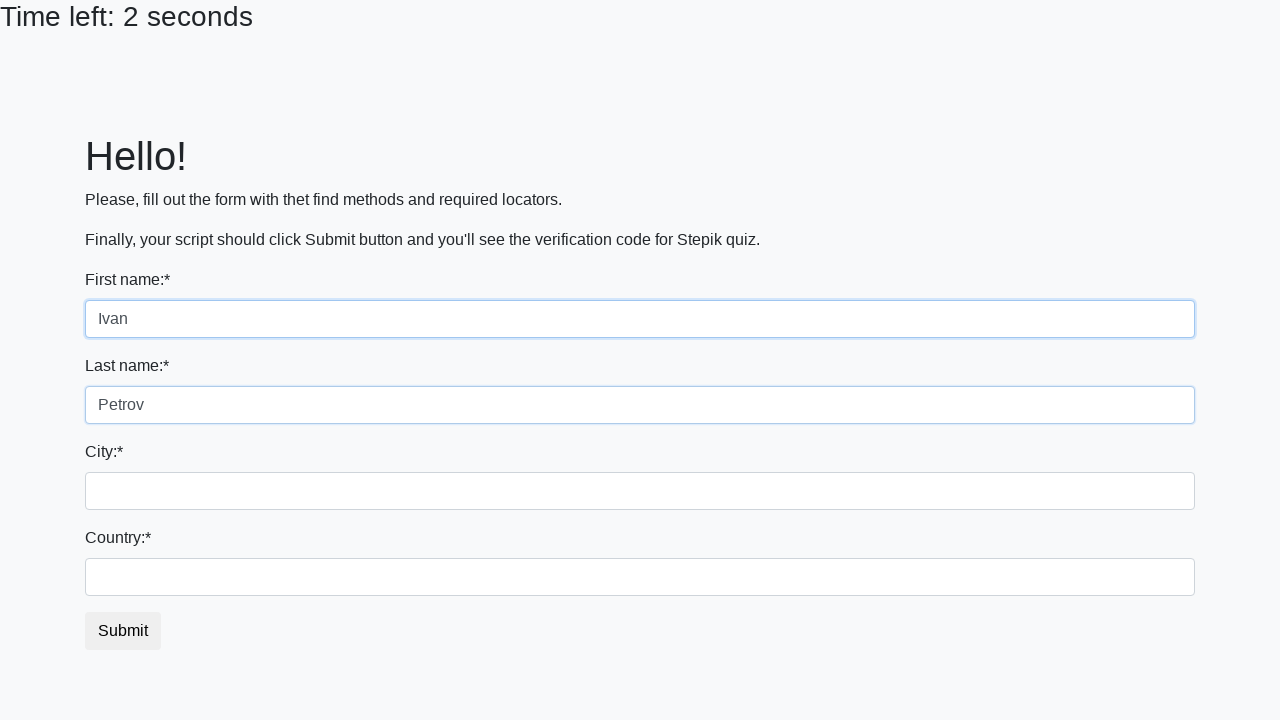

Filled city field with 'Smolensk' on .city
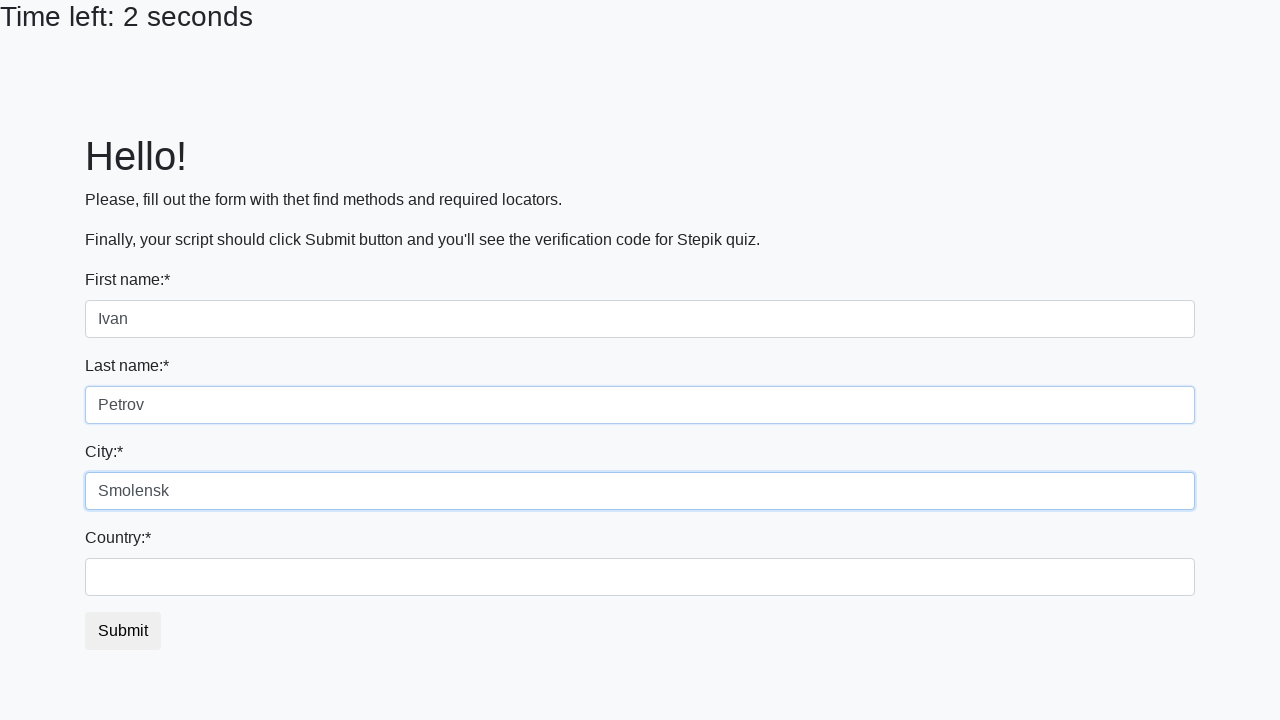

Filled country field with 'Russia' on #country
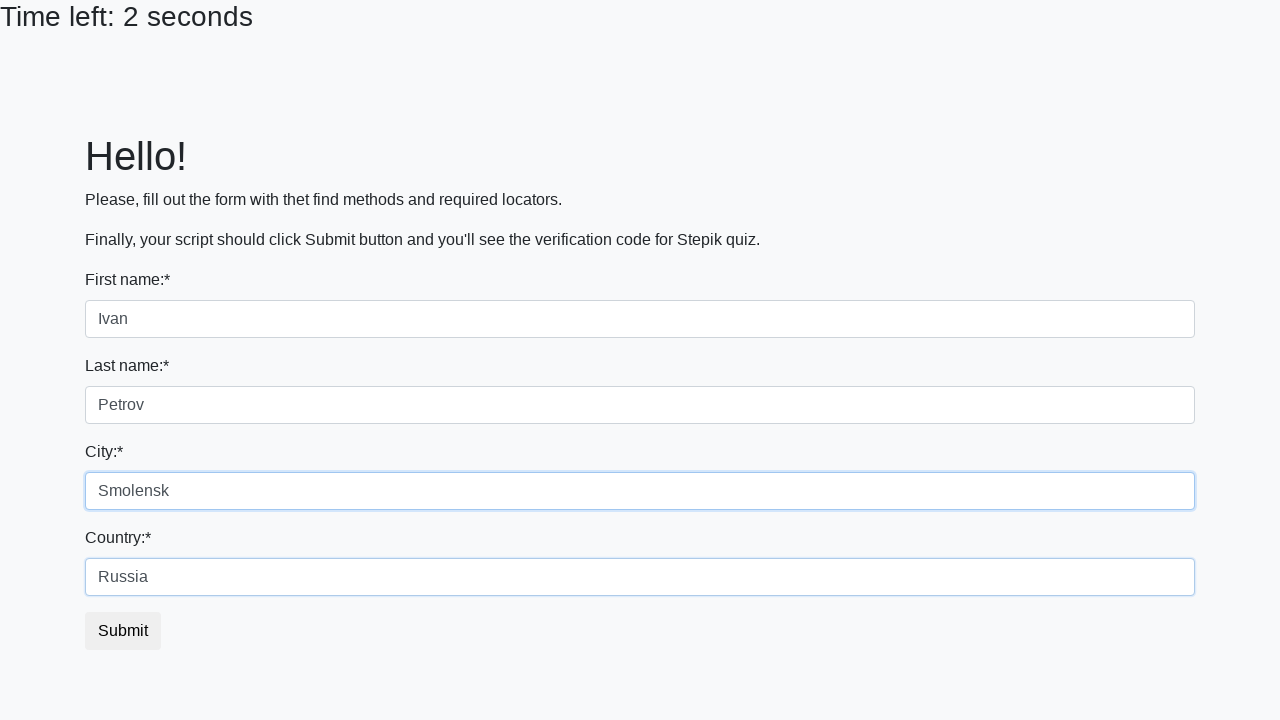

Clicked submit button to submit the form at (123, 631) on button.btn
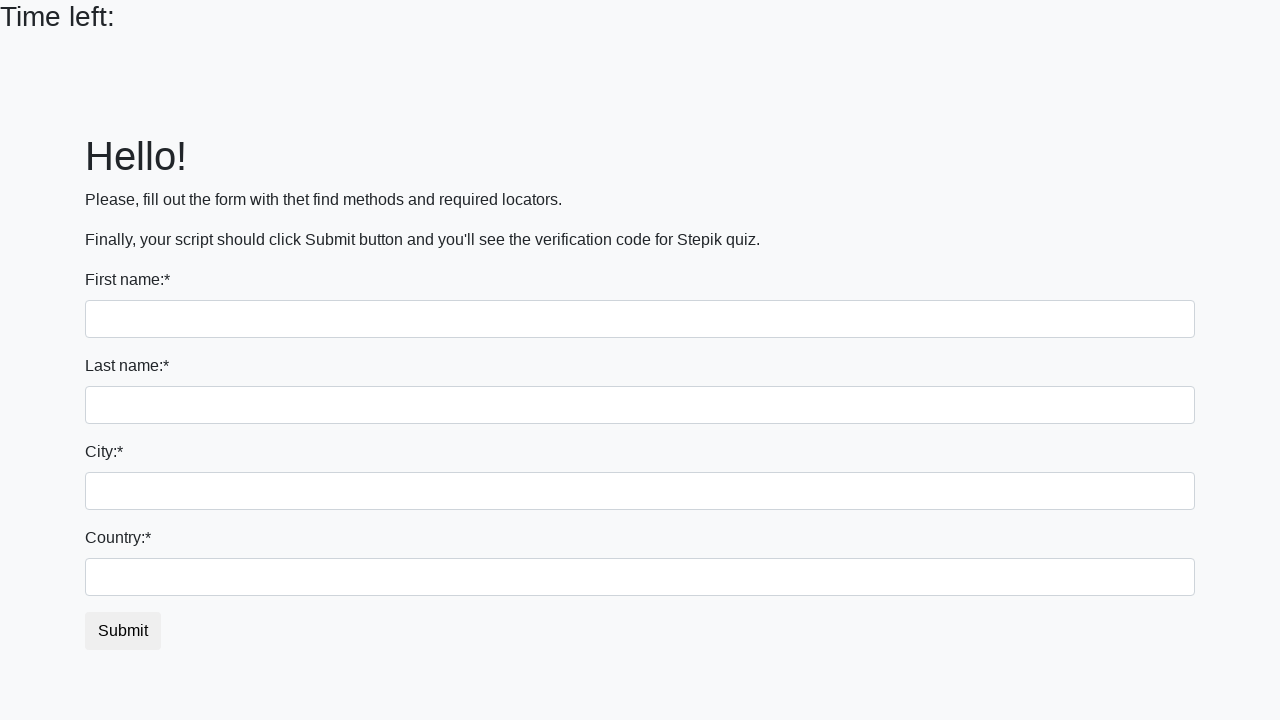

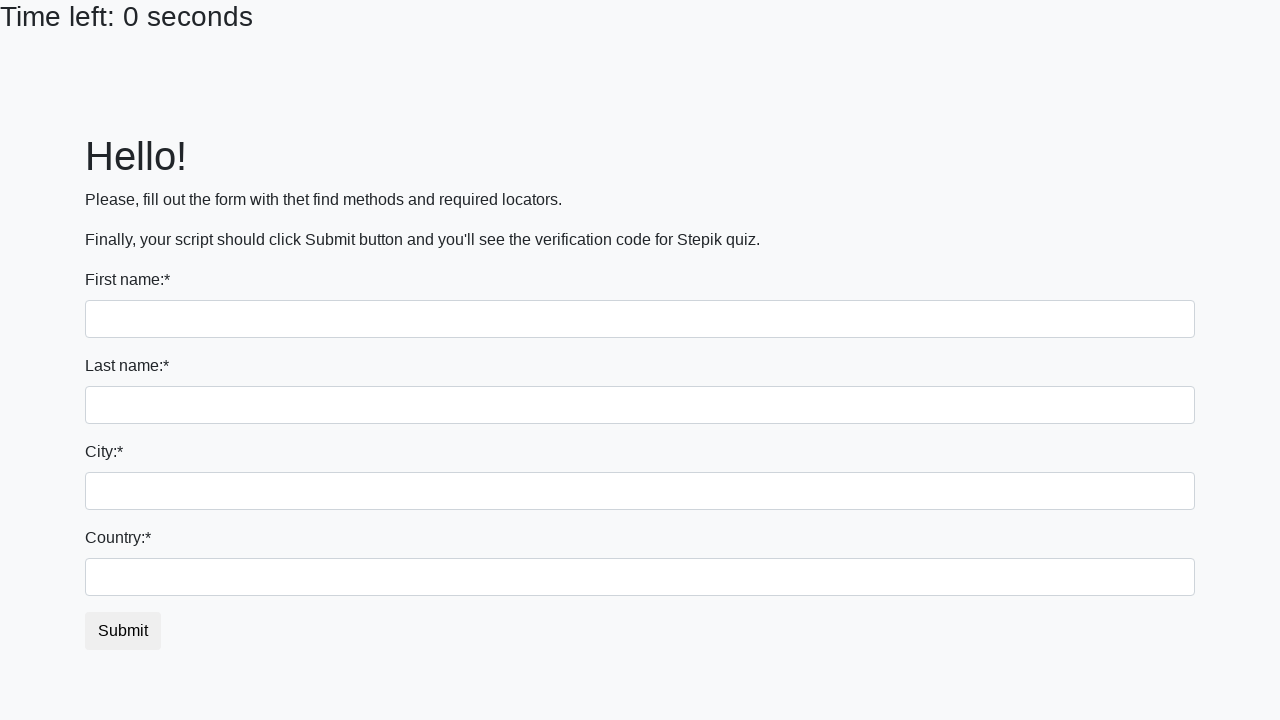